Tests browser window handling by clicking a button that opens a new window, switching to the new window to verify its content, closing it, and switching back to the main window.

Starting URL: http://demoqa.com/browser-windows

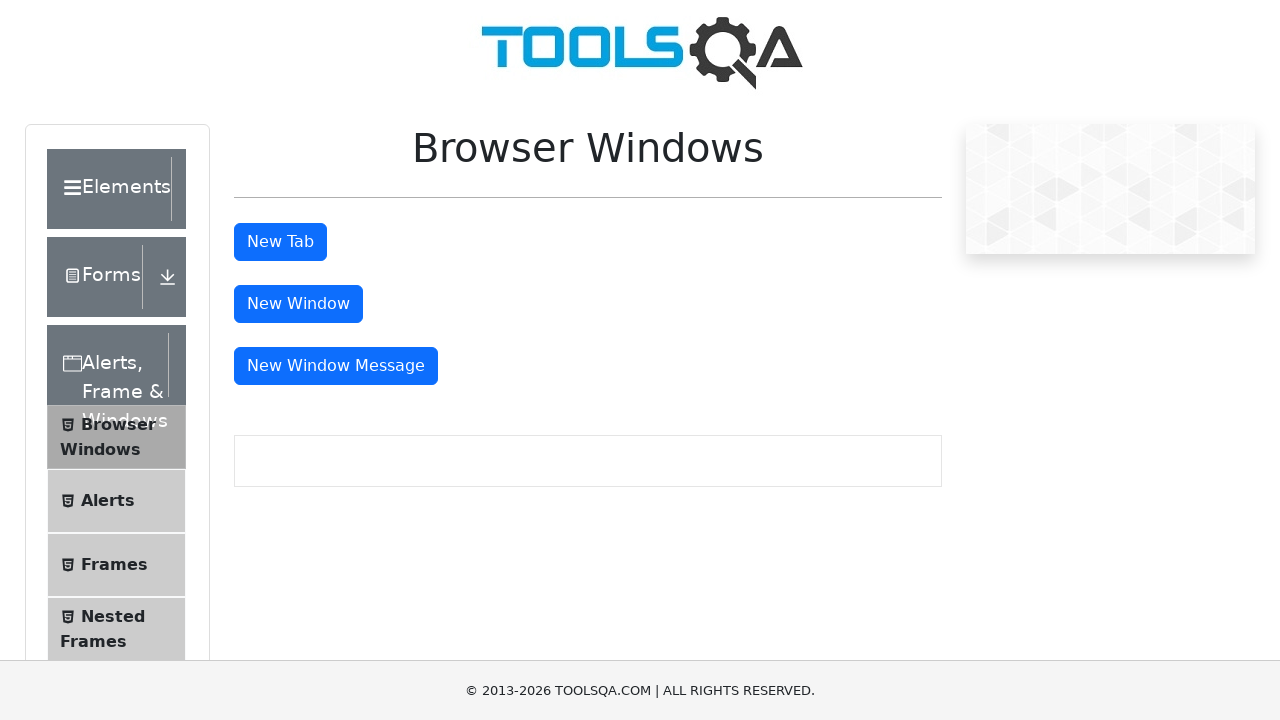

Clicked button to open new window at (298, 304) on #windowButton
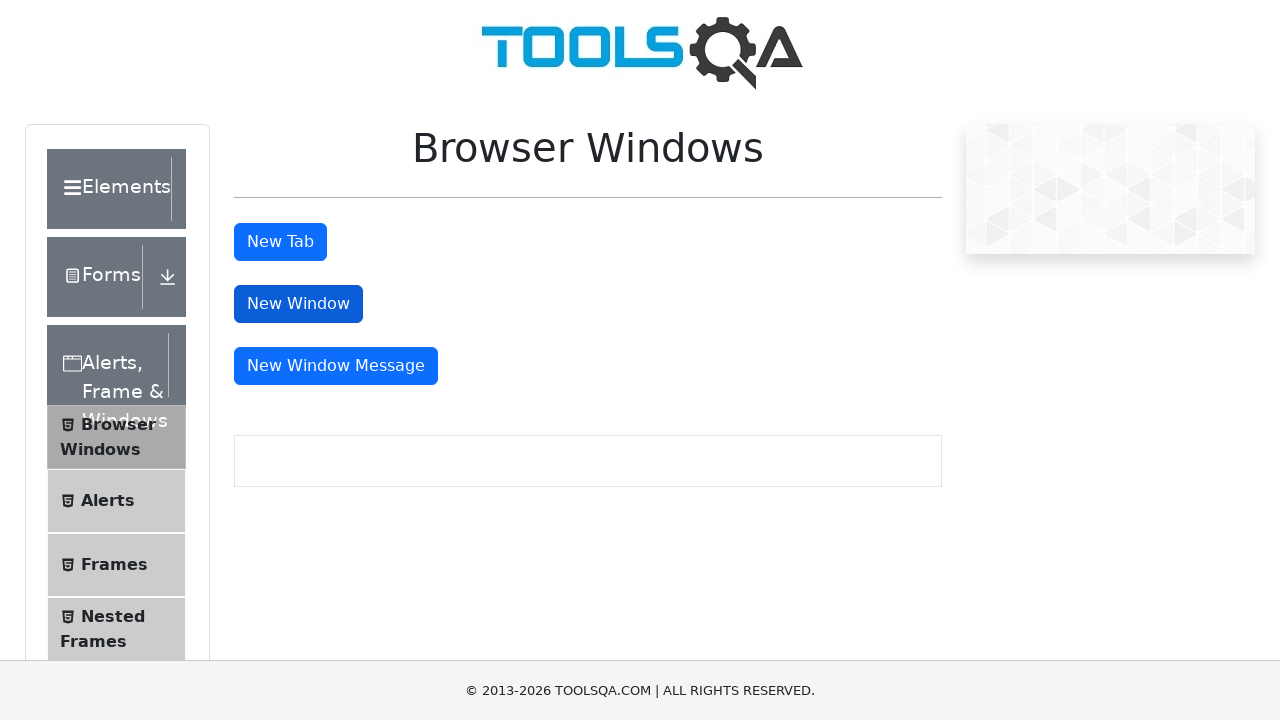

New window opened and captured
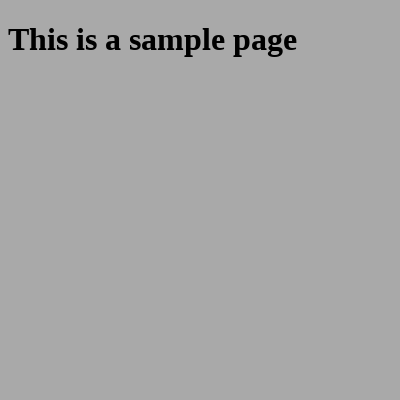

Sample heading element loaded in new window
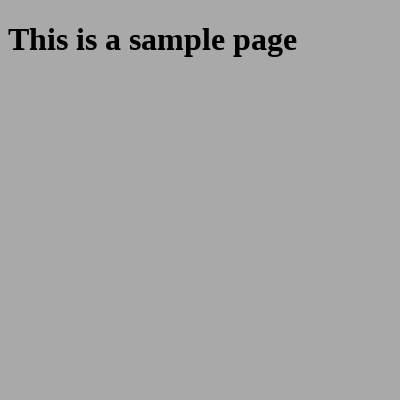

Verified heading text: This is a sample page
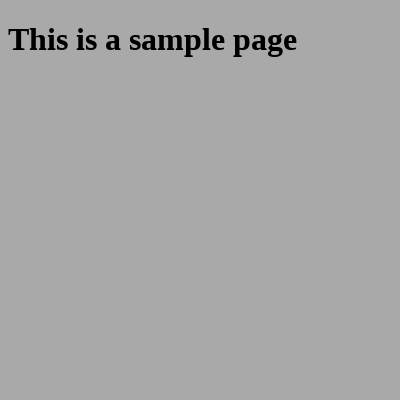

Closed child window
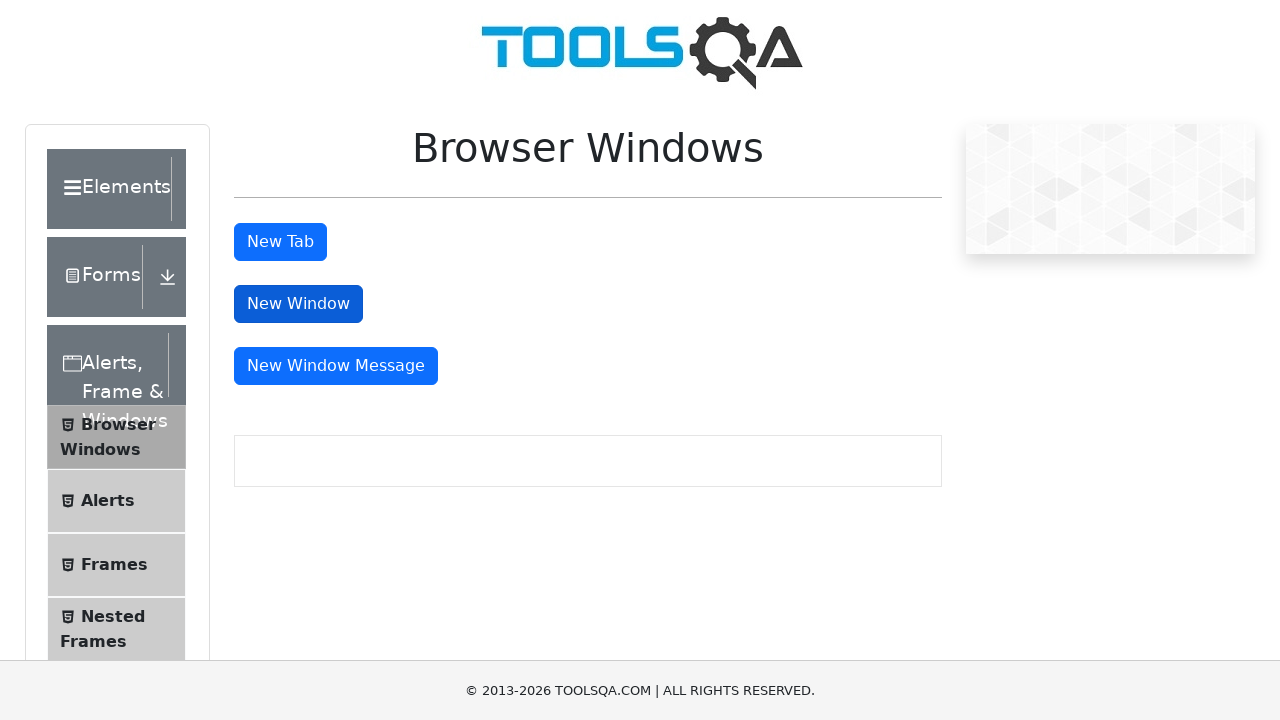

Verified main page is still active with window button visible
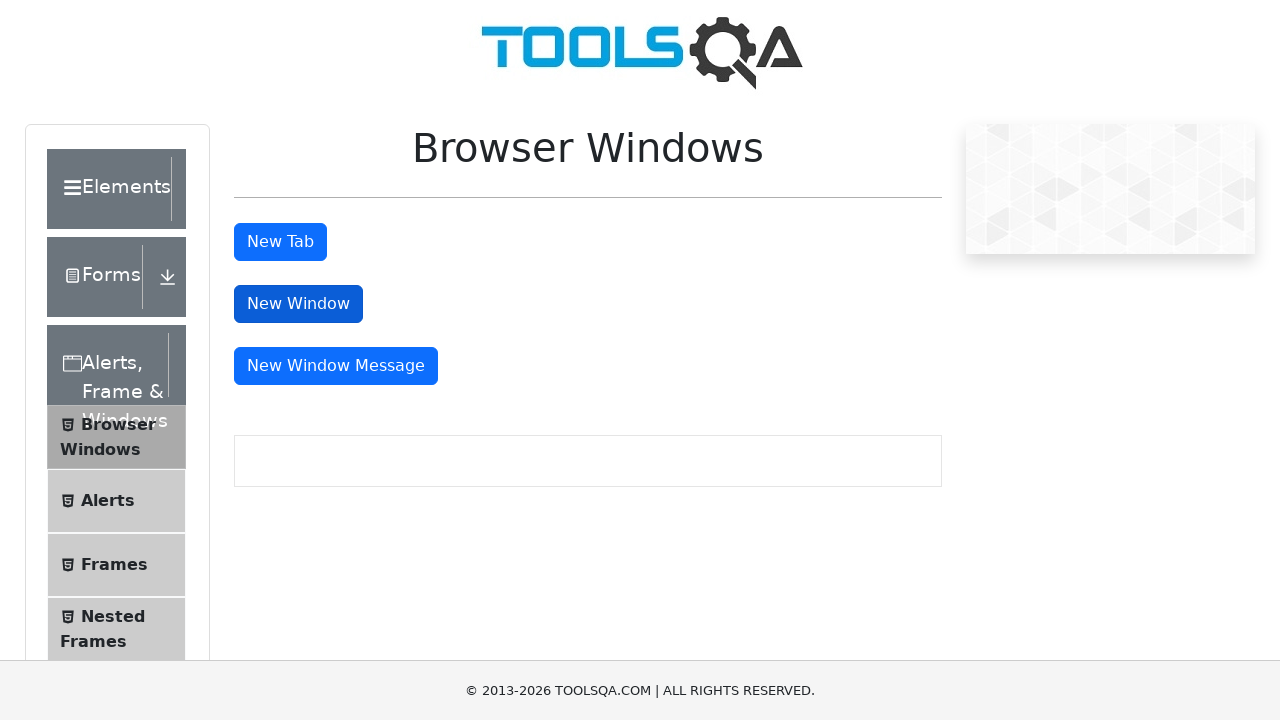

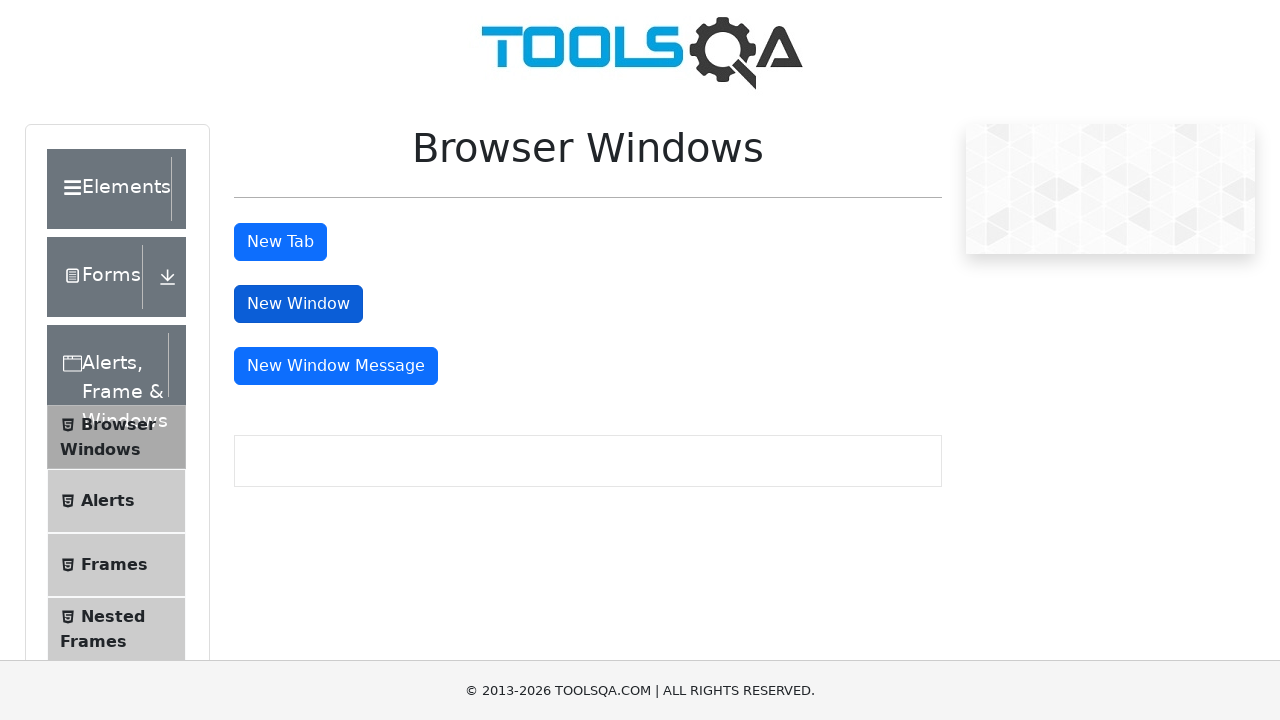